Tests that unsaved changes to an employee's name do not persist when switching between employees. Opens Bernice Ortiz, edits her name, switches to Phillip Weaver, then back to Bernice to verify the original name is restored.

Starting URL: https://devmountain-qa.github.io/employee-manager/1.2_Version/index.html

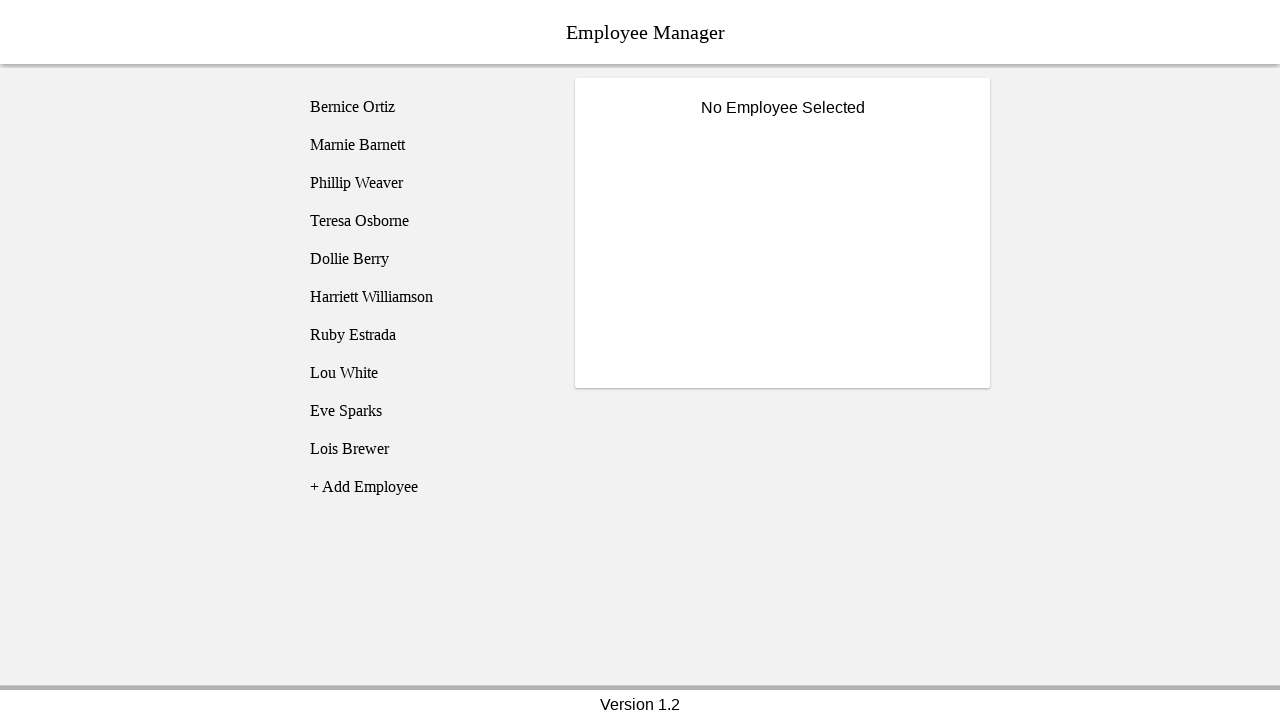

Clicked on Bernice Ortiz employee at (425, 107) on [name='employee1']
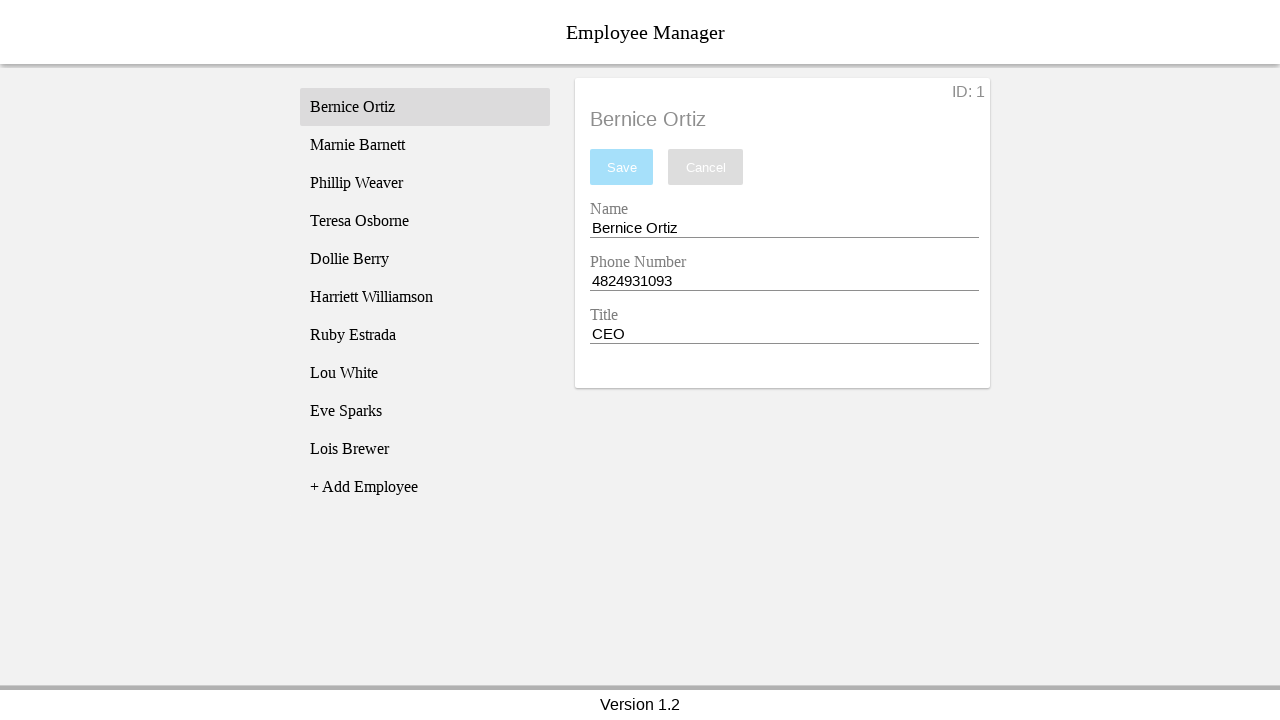

Employee title became visible
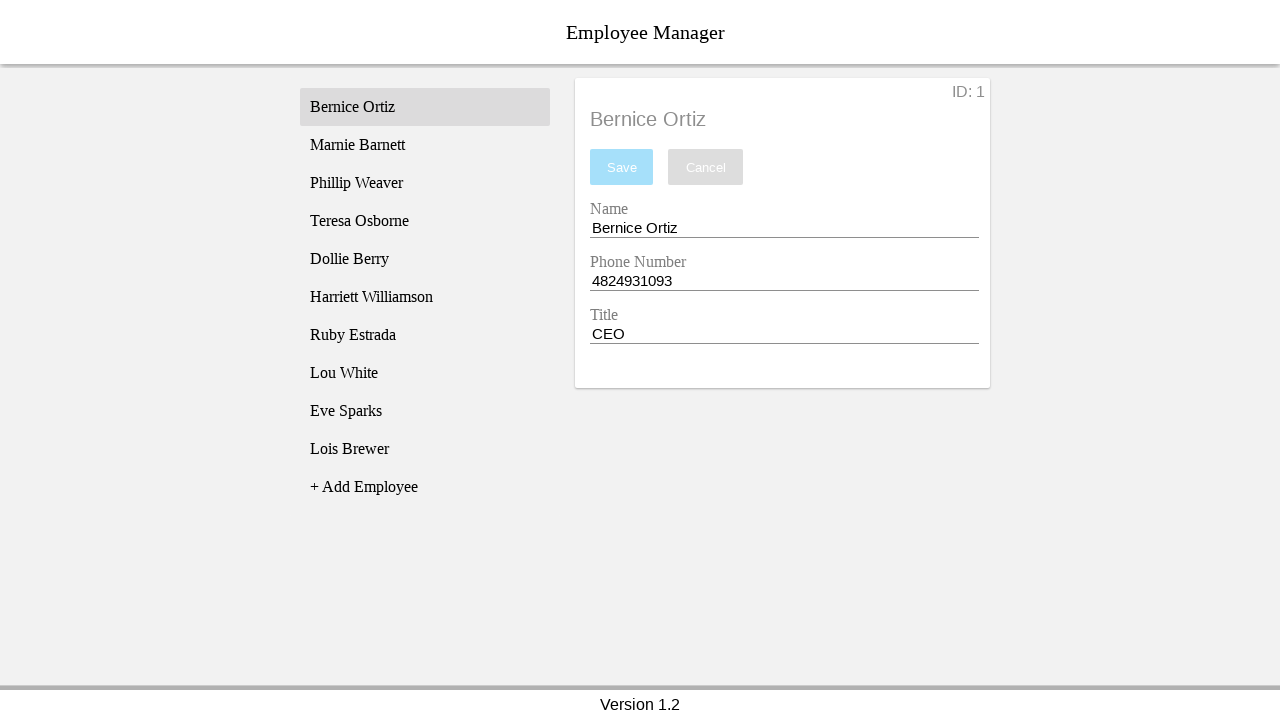

Cleared the name input field on [name='nameEntry']
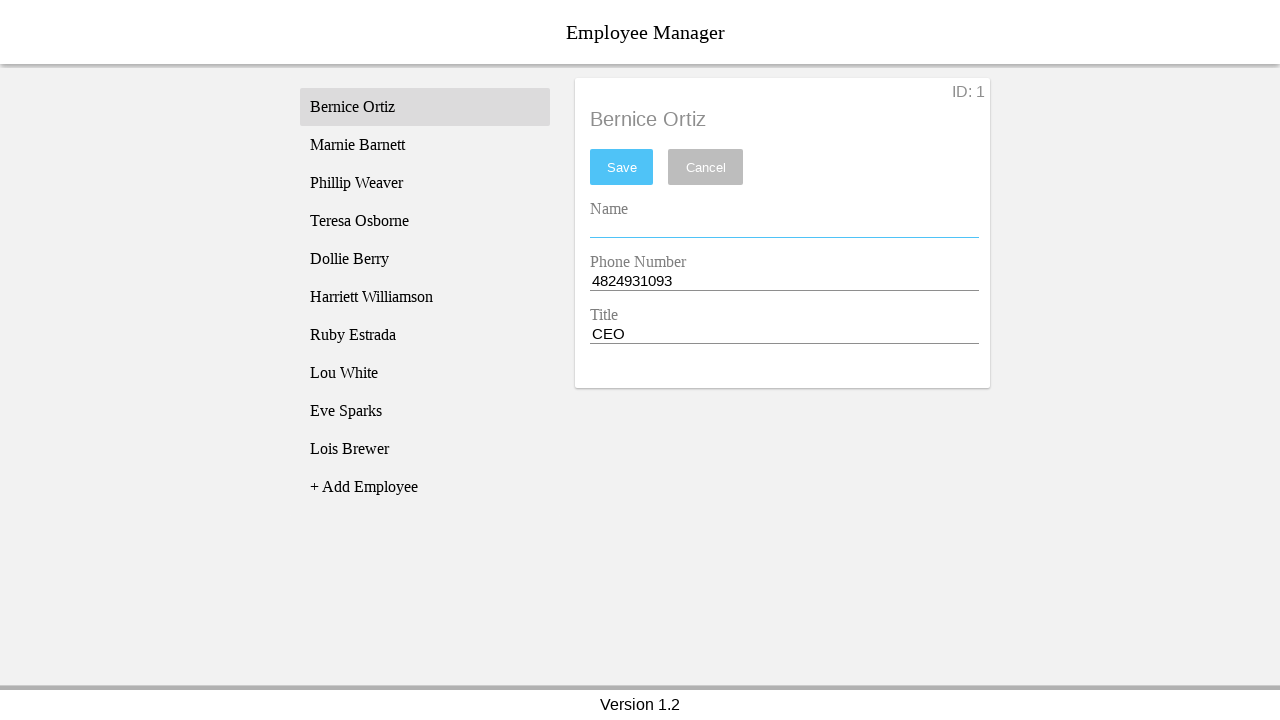

Entered 'Test Name' in the name field (unsaved change) on [name='nameEntry']
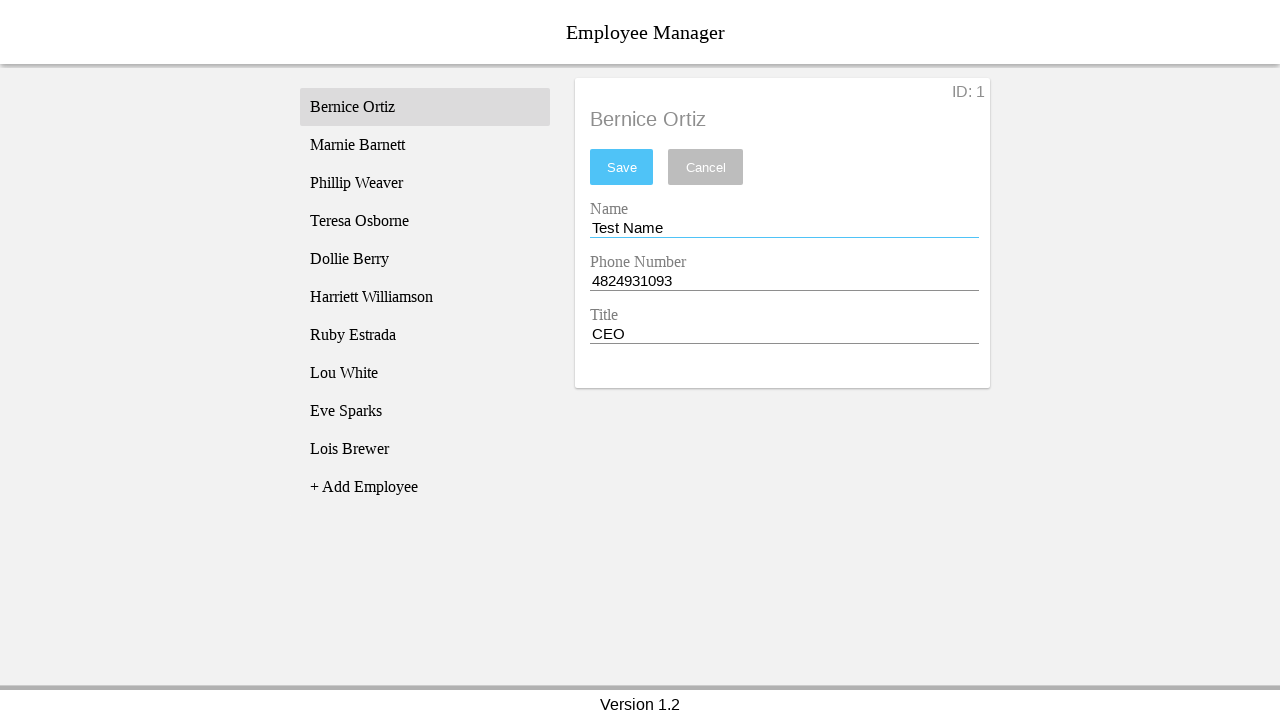

Clicked on Phillip Weaver employee at (425, 183) on [name='employee3']
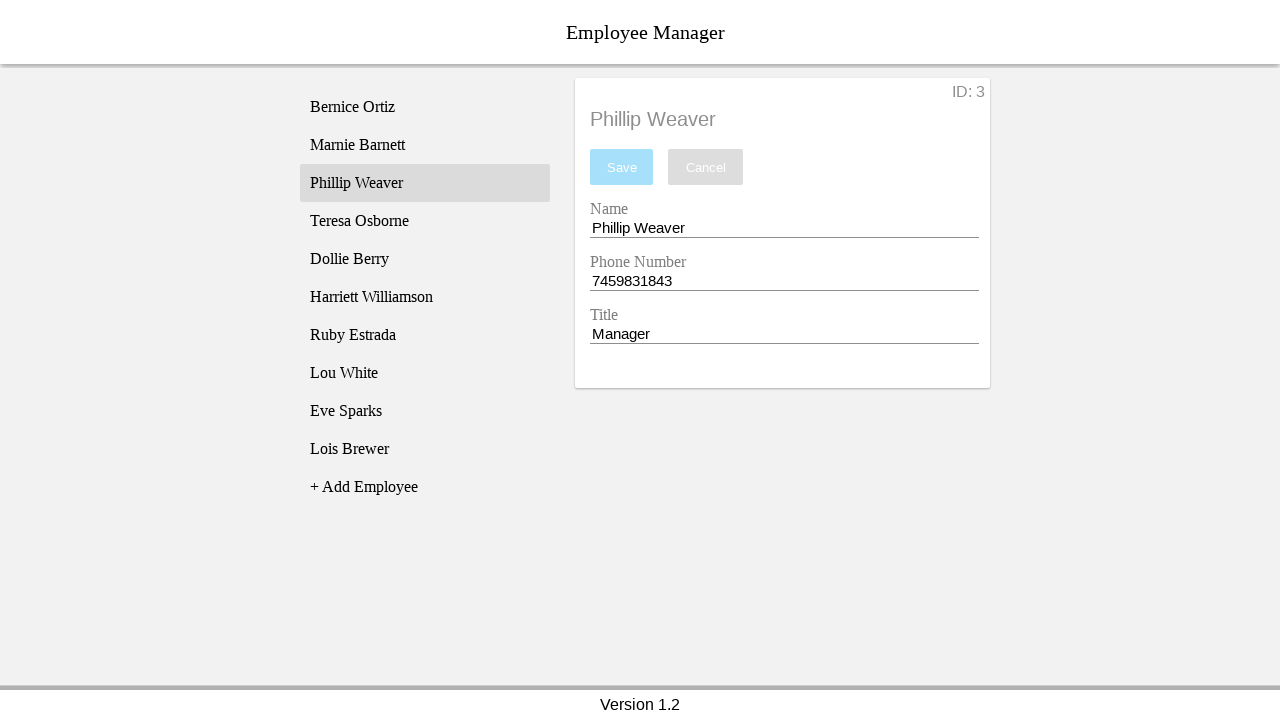

Phillip Weaver's name appeared in the employee title
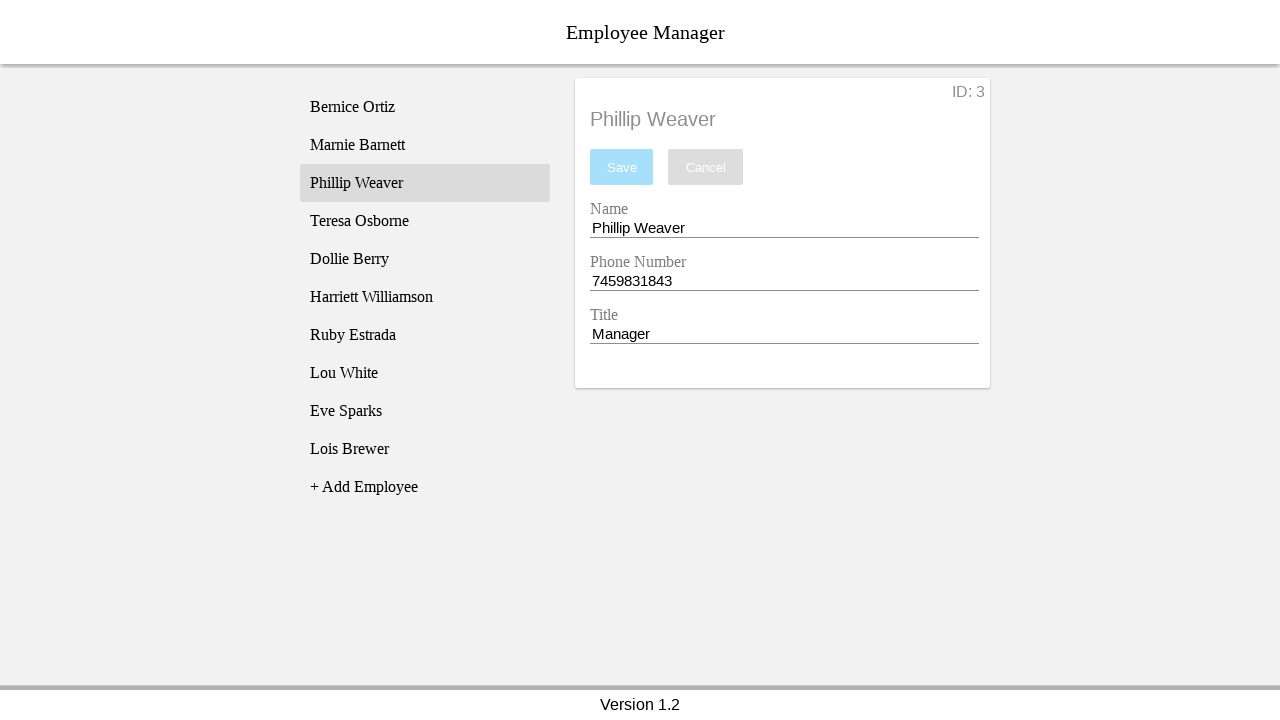

Clicked back on Bernice Ortiz employee at (425, 107) on [name='employee1']
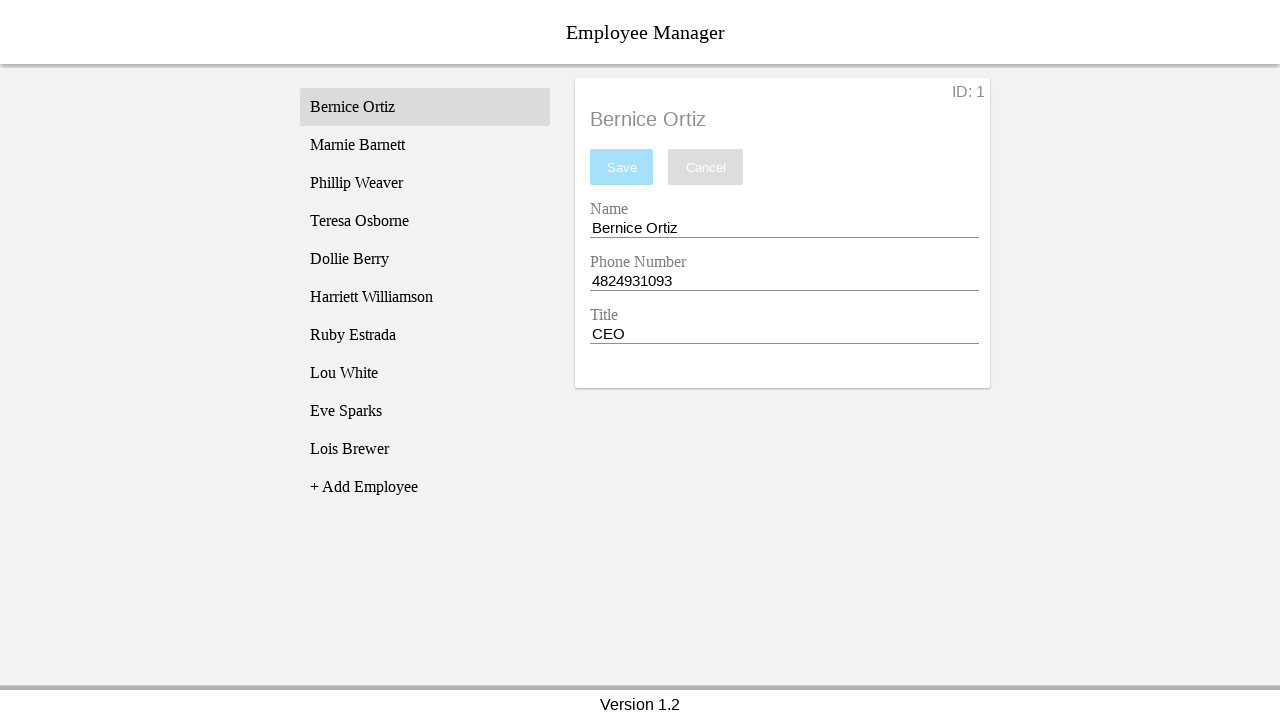

Bernice Ortiz's name appeared in the employee title
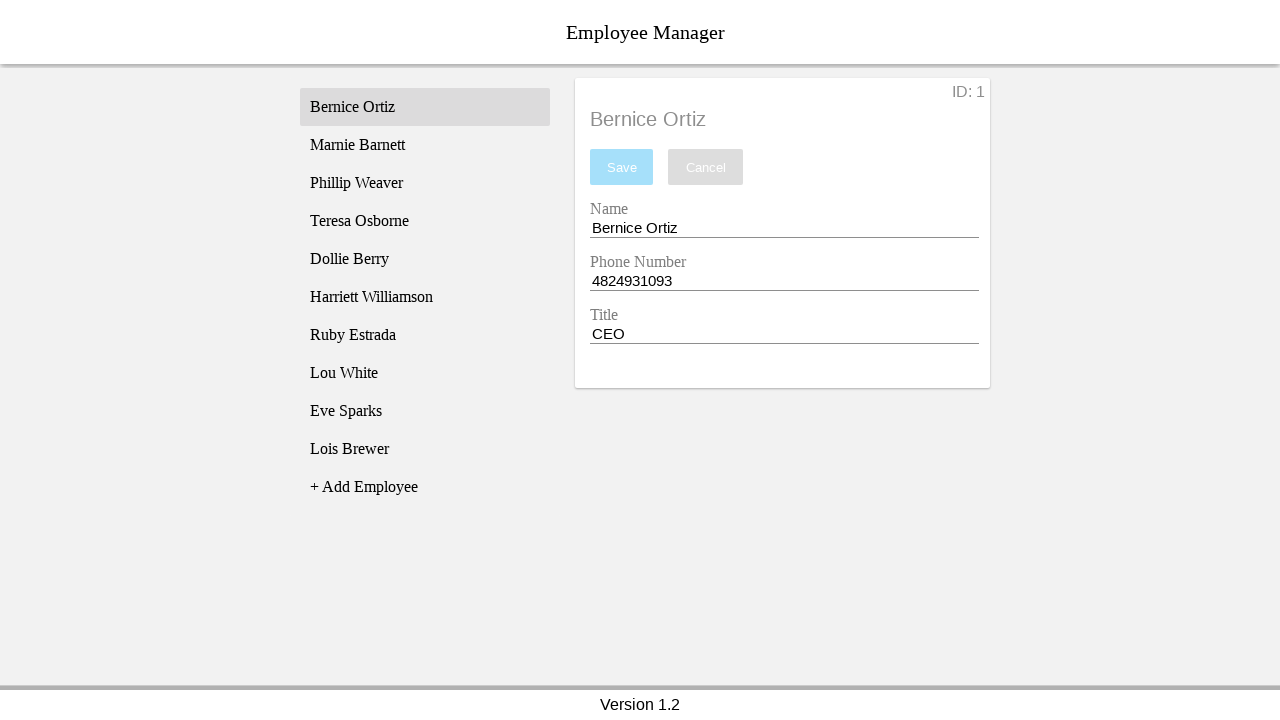

Retrieved name field value
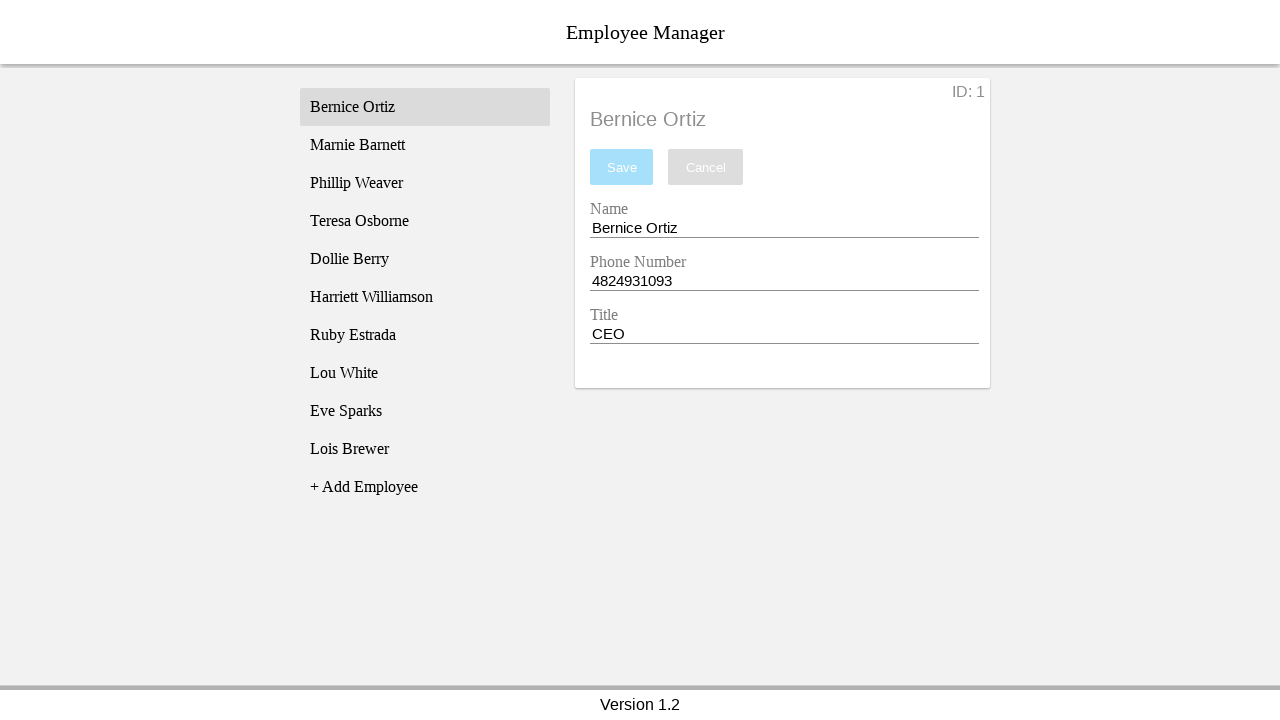

Assertion passed: unsaved change did not persist, name reverted to 'Bernice Ortiz'
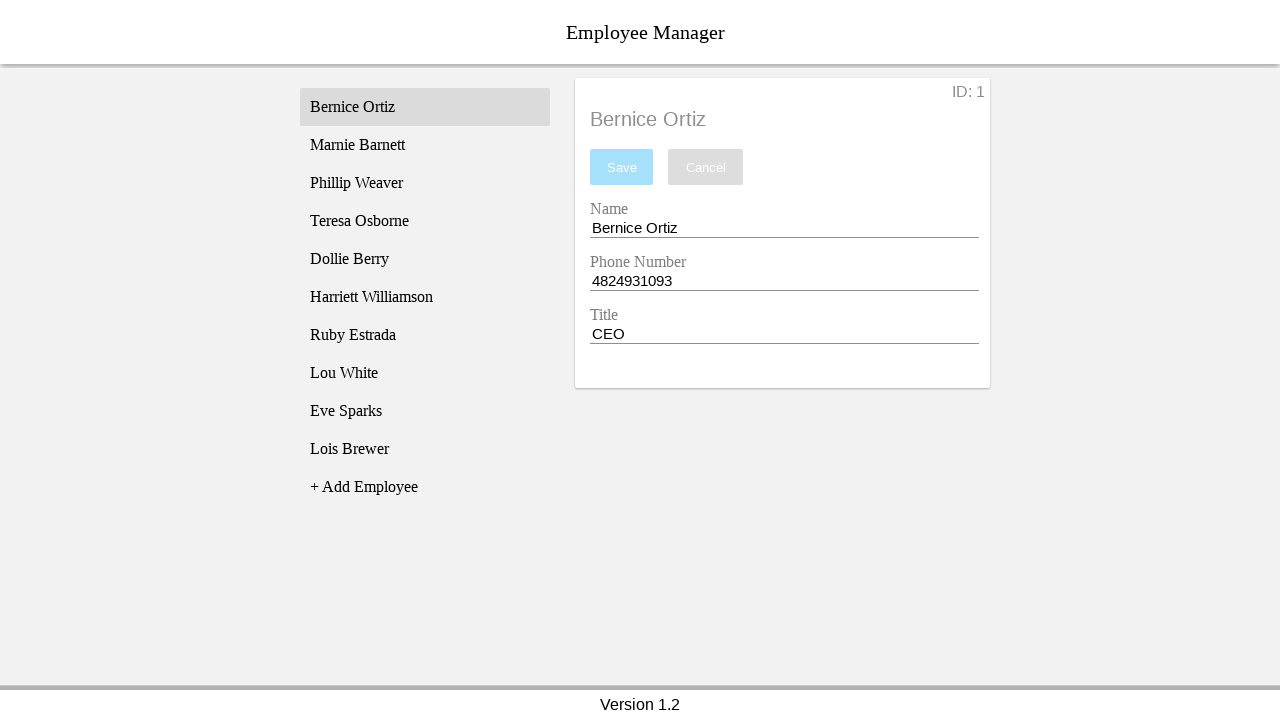

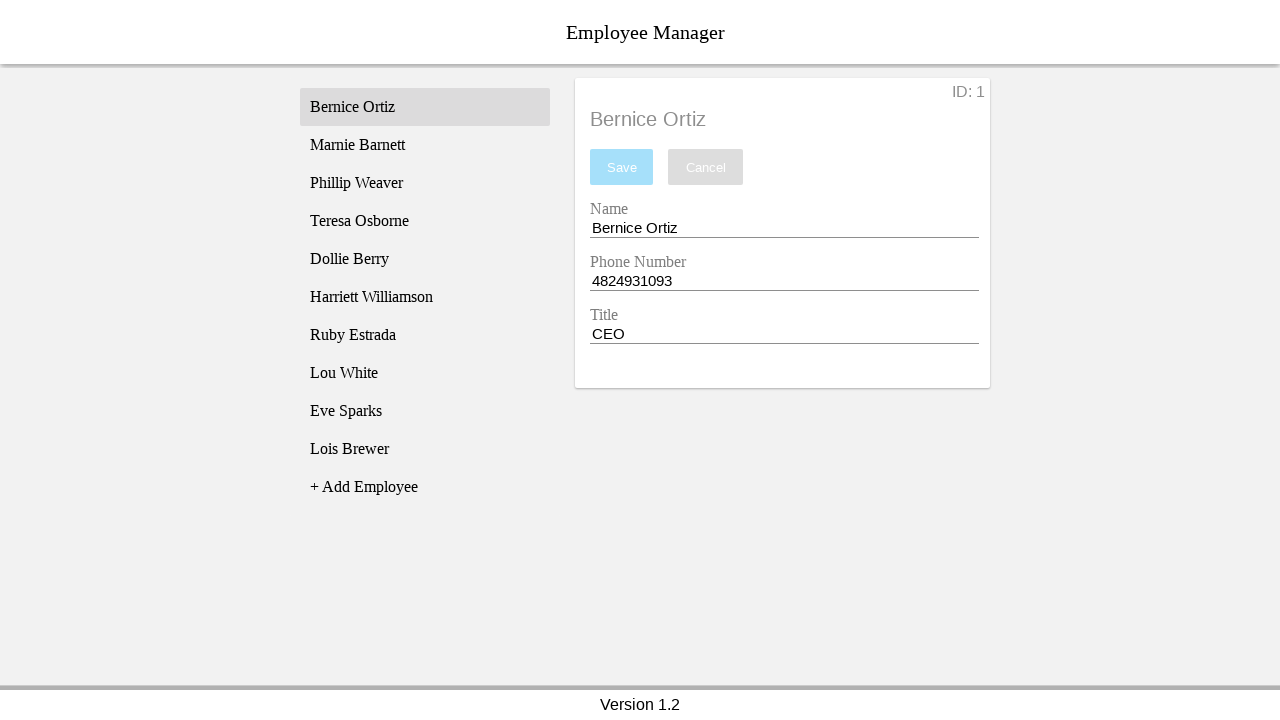